Tests DuckDuckGo search functionality by entering "Selenium" in the search box and submitting the form

Starting URL: https://duckduckgo.com

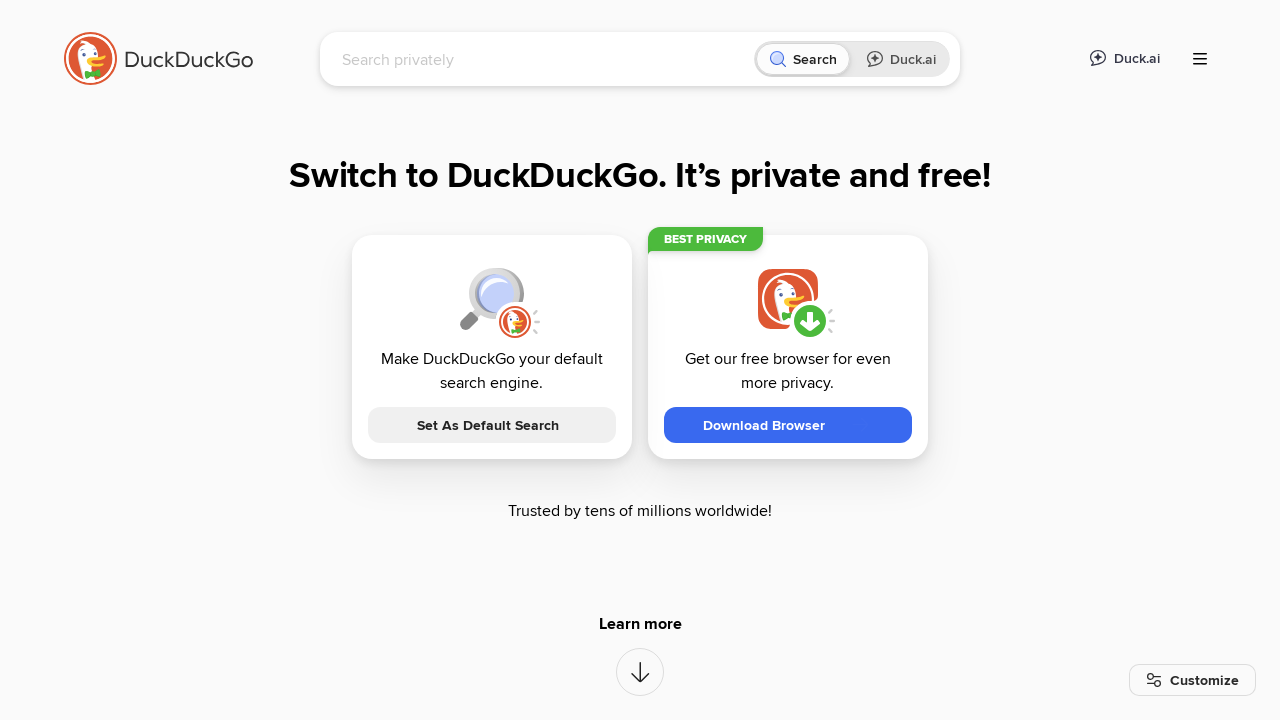

Filled search box with 'Selenium' on input[name='q']
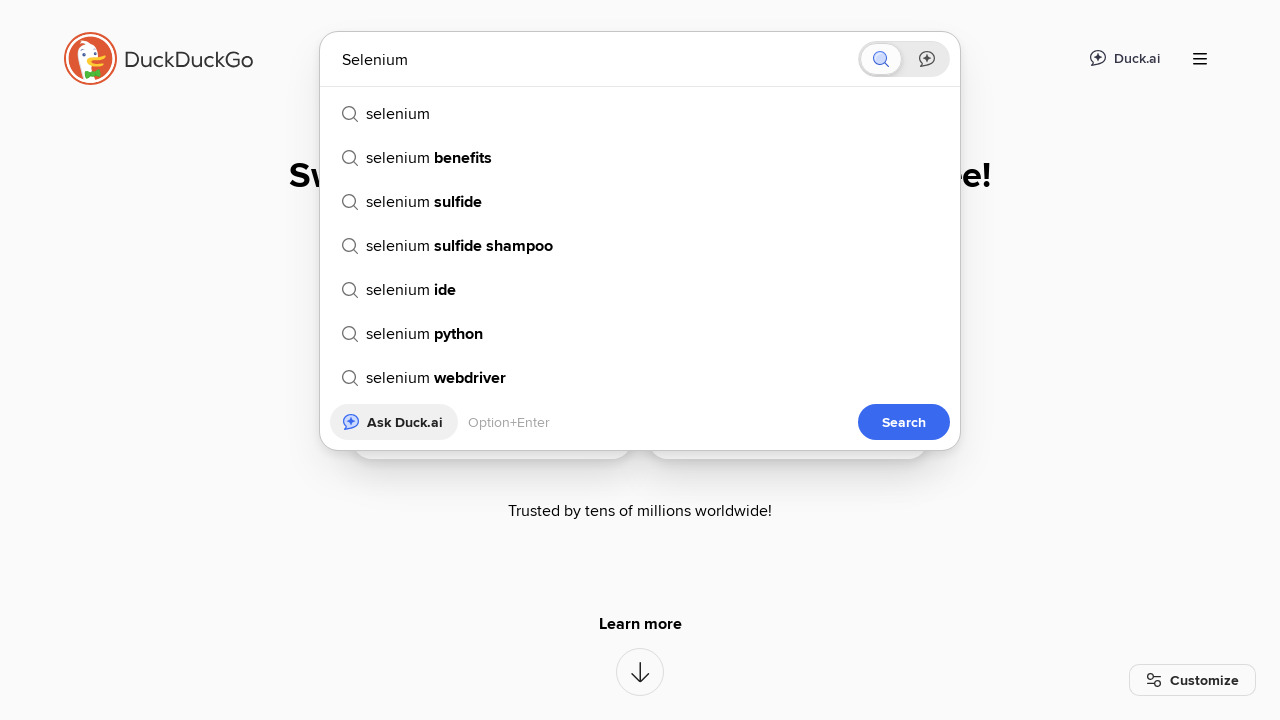

Pressed Enter to submit search form on input[name='q']
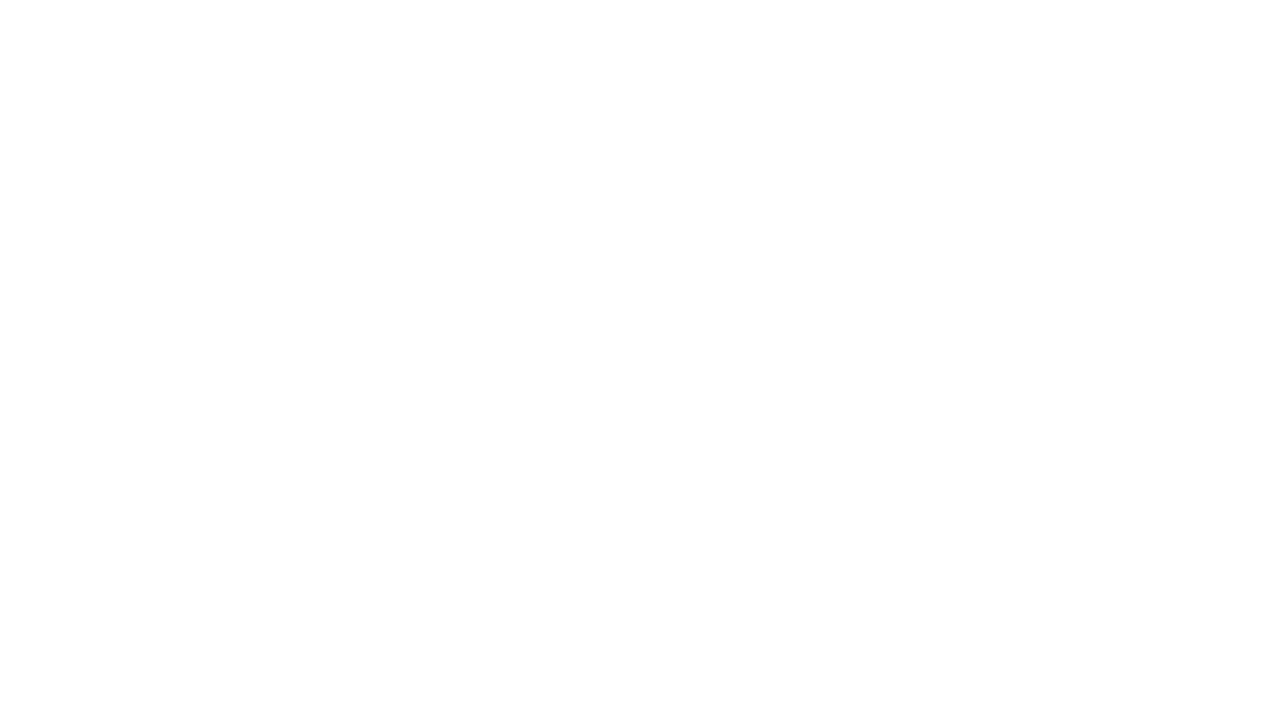

Search results loaded (networkidle state reached)
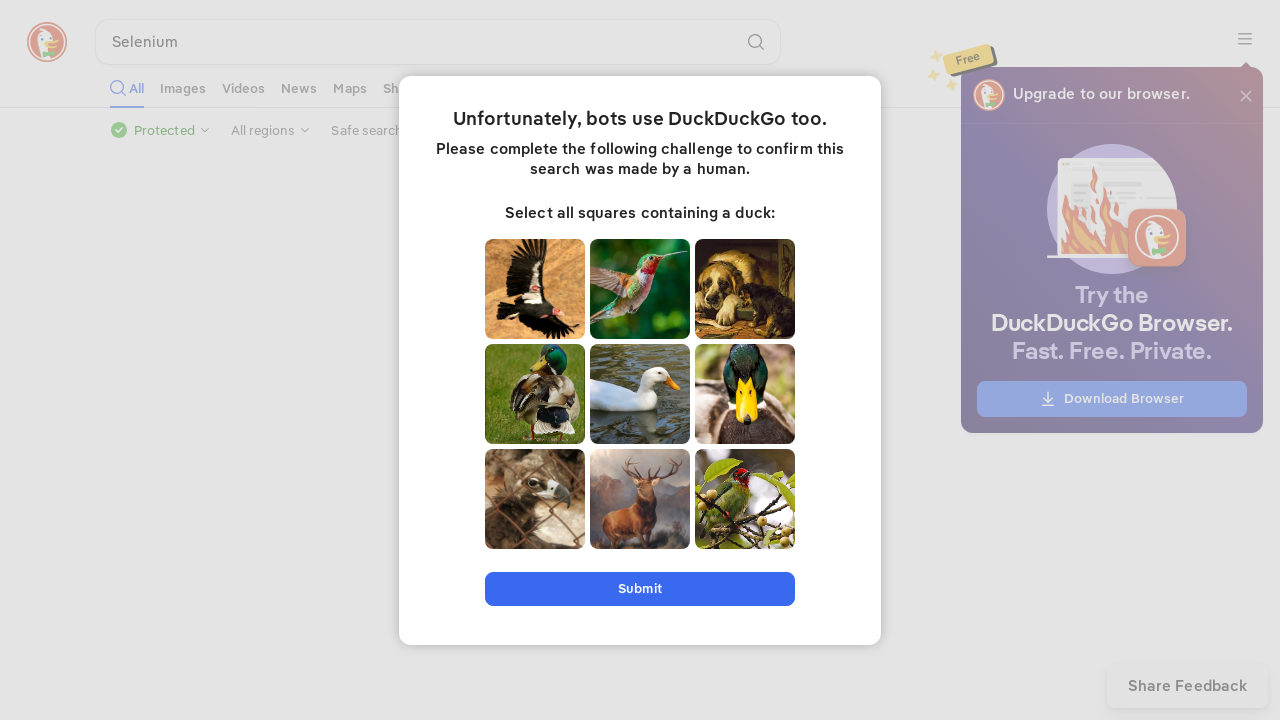

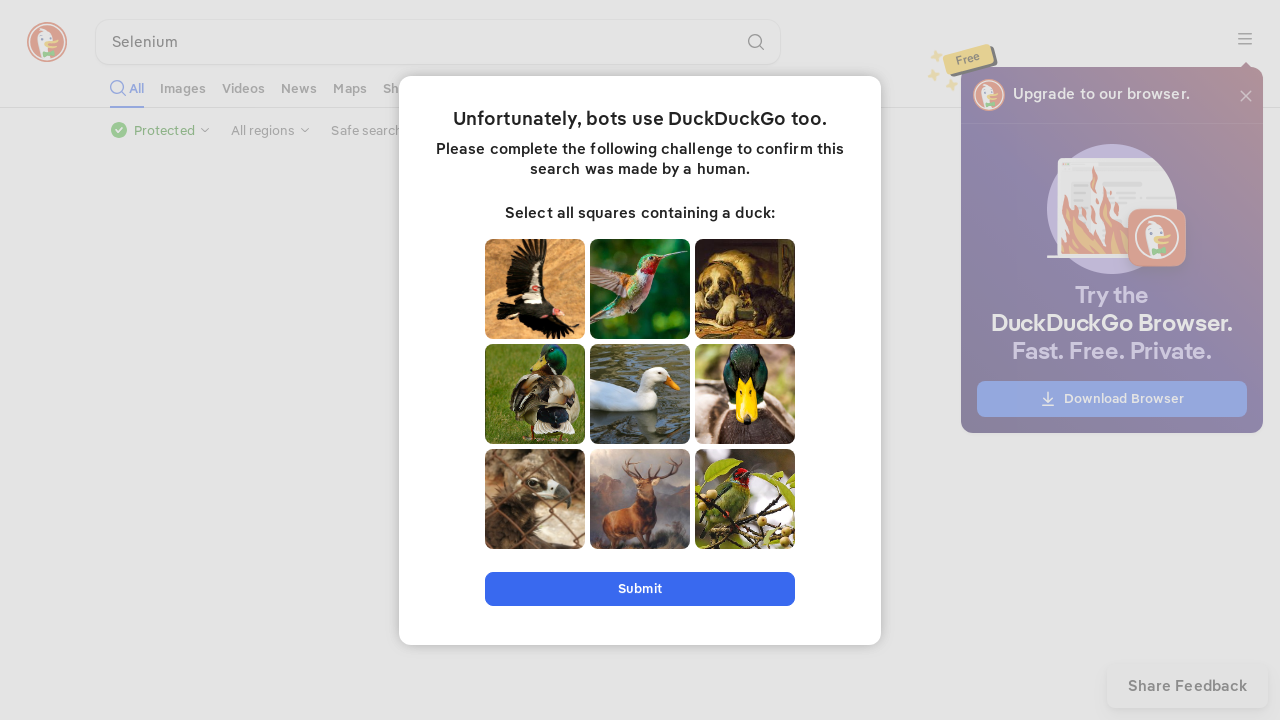